Tests registration form validation by submitting empty fields and verifying error messages appear for all required fields

Starting URL: https://alada.vn/tai-khoan/dang-ky.html

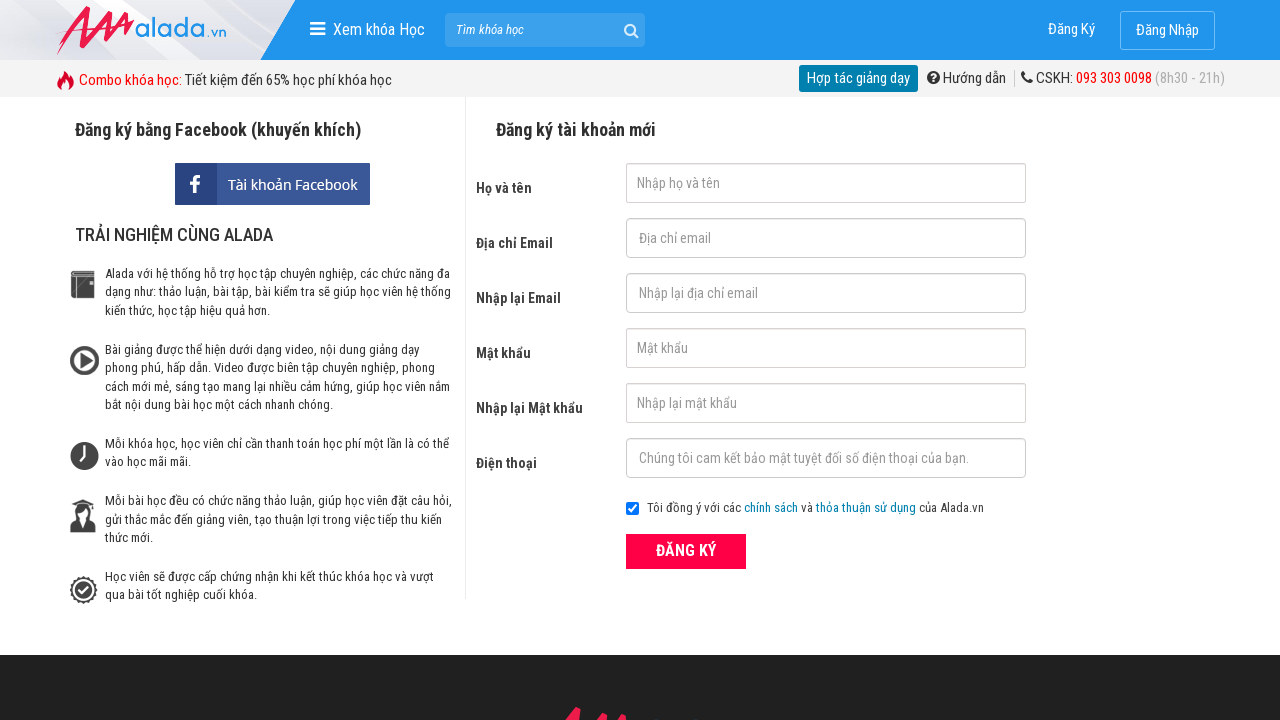

Filled first name field with empty string on #txtFirstname
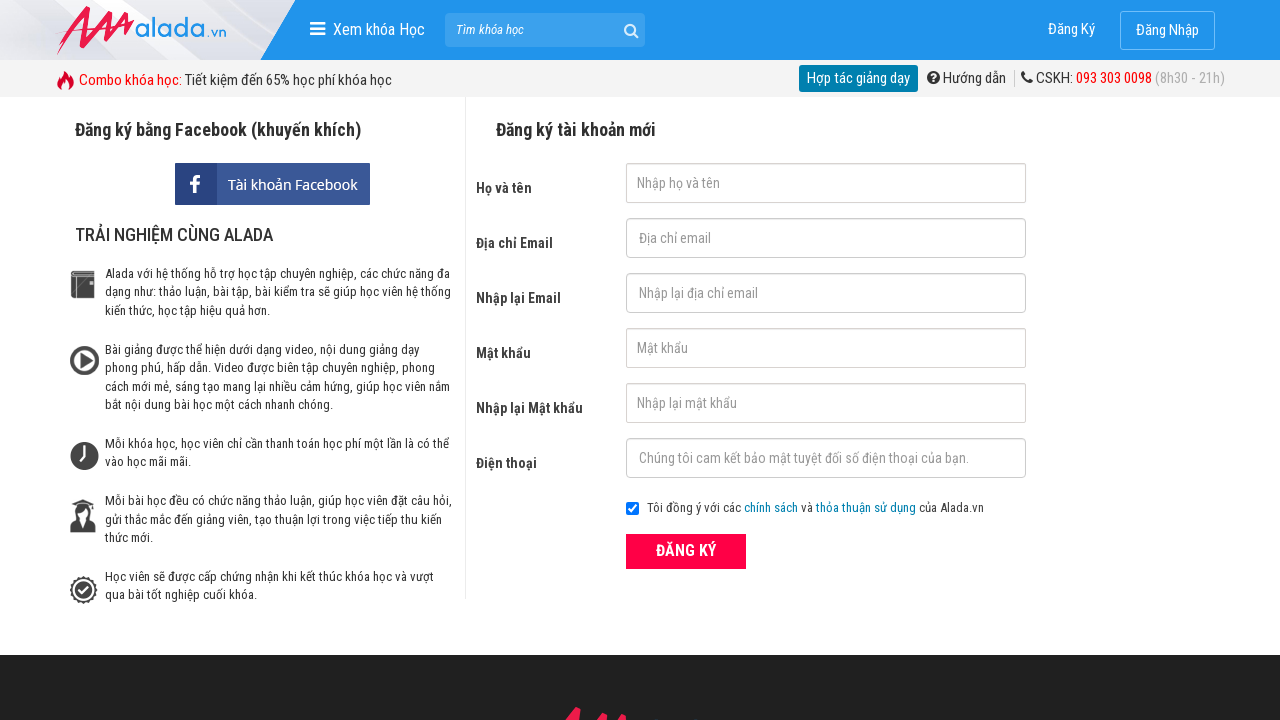

Filled email field with empty string on #txtEmail
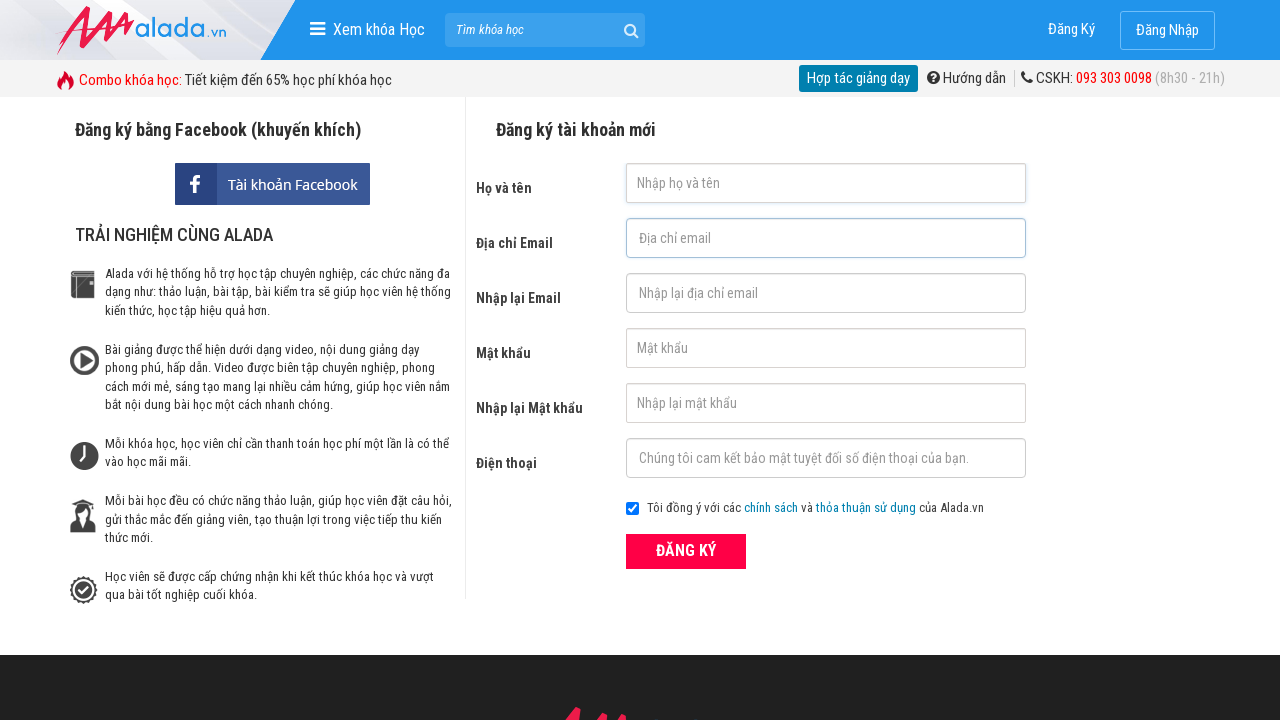

Filled confirm email field with empty string on #txtCEmail
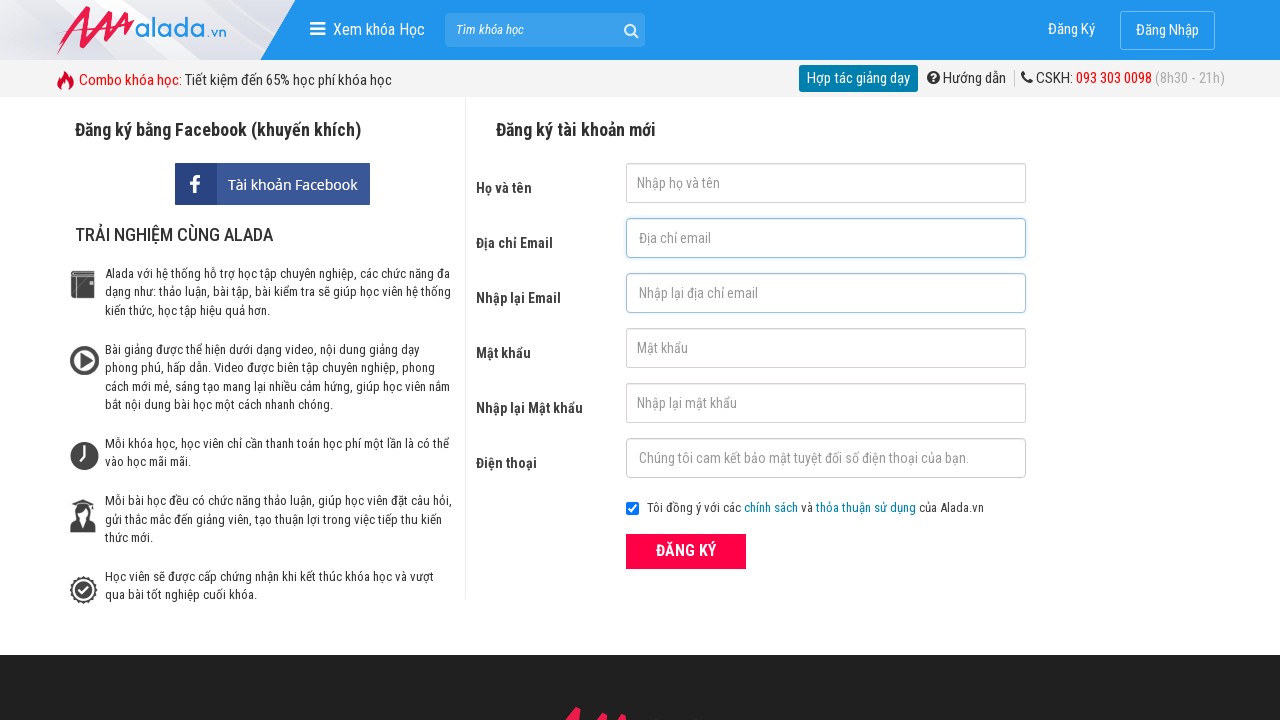

Filled password field with empty string on #txtPassword
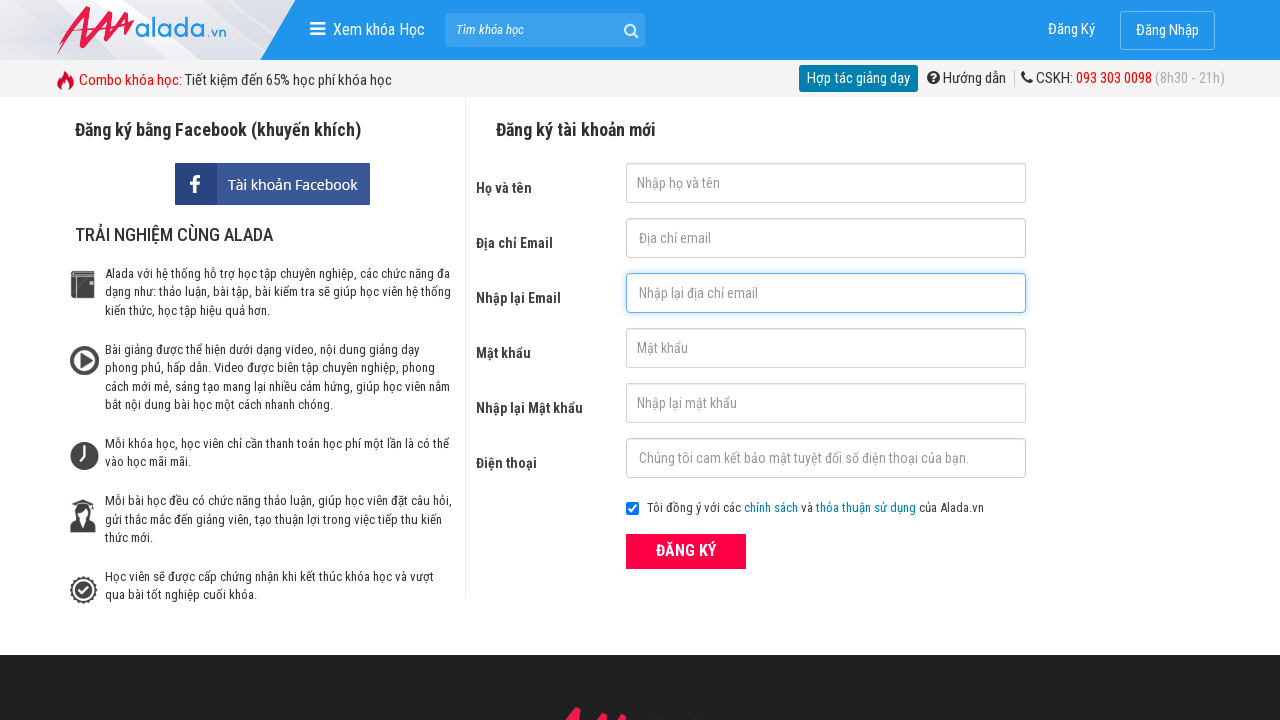

Filled confirm password field with empty string on #txtCPassword
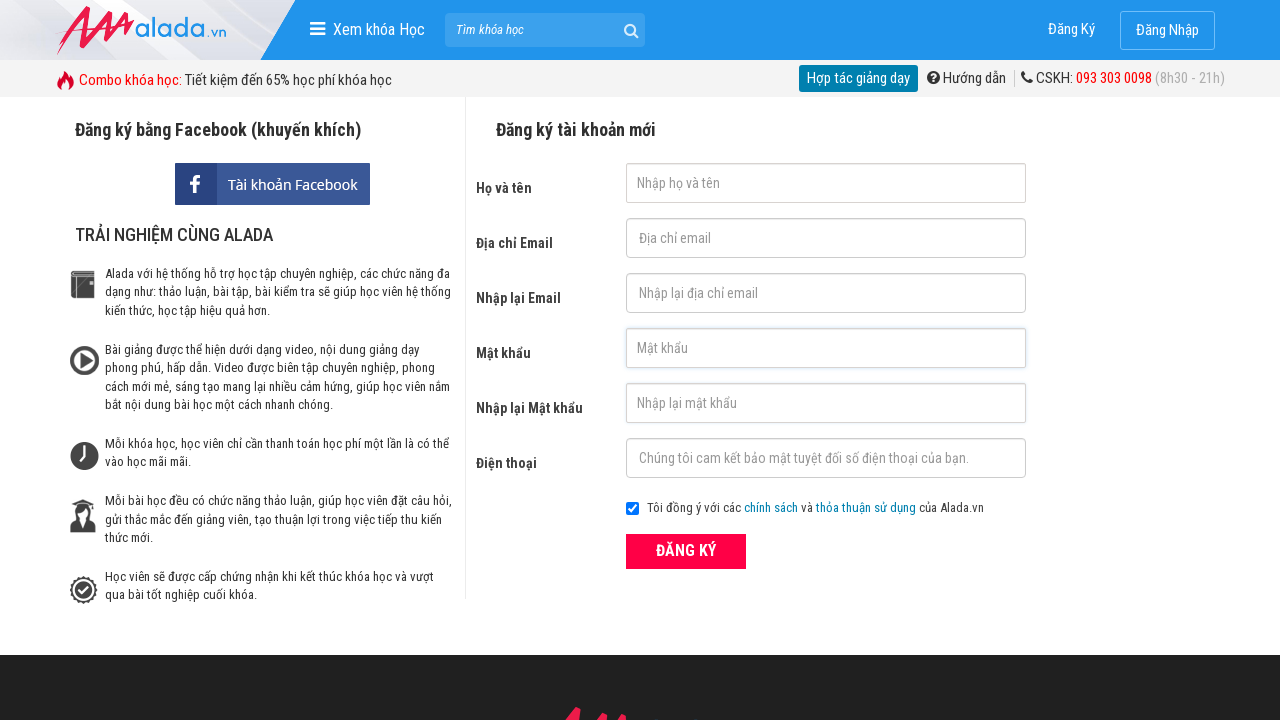

Filled phone field with empty string on #txtPhone
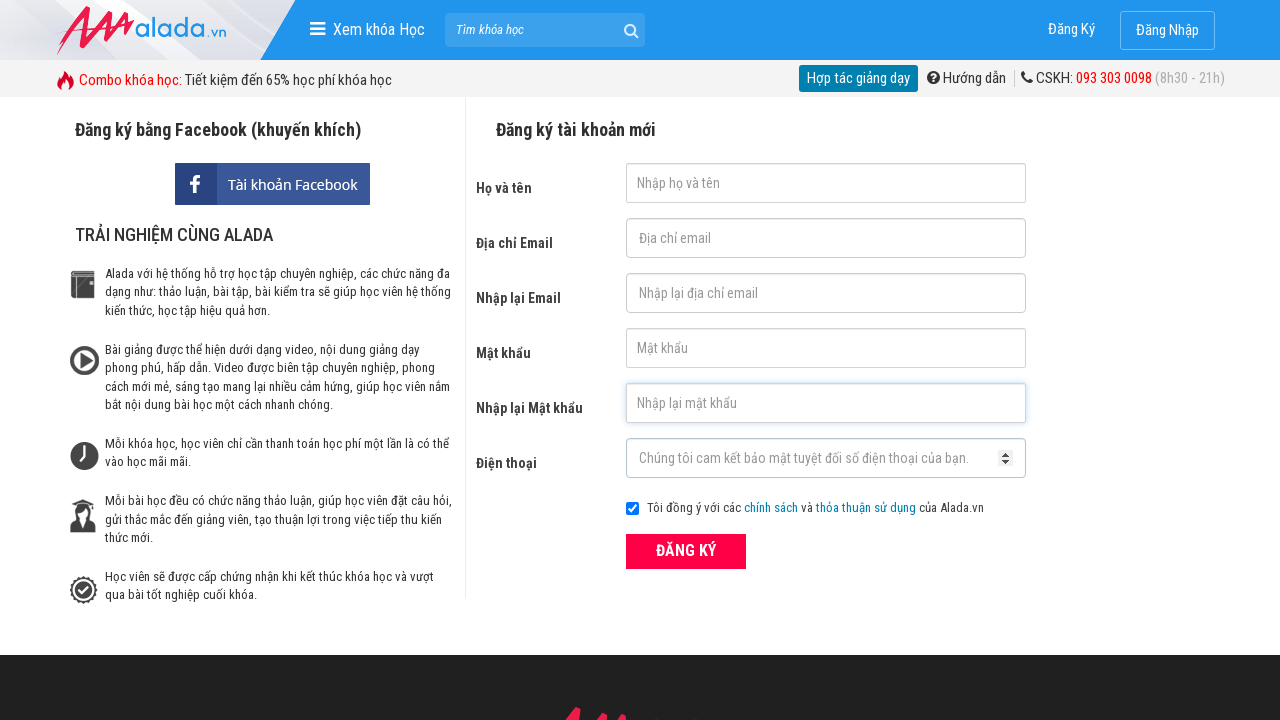

Clicked ĐĂNG KÝ (register) button to submit empty form at (686, 551) on xpath=//form[@id='frmLogin']//button[text()='ĐĂNG KÝ']
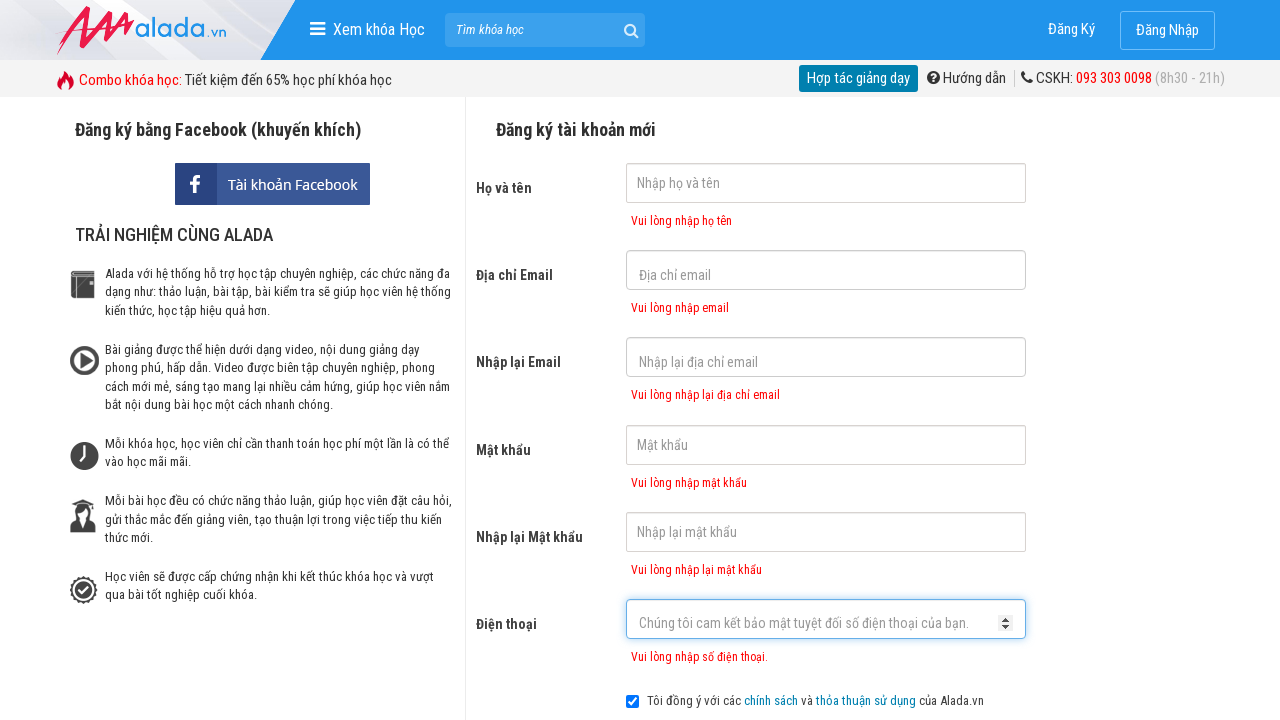

Waited for first name error message to appear, confirming form validation triggered
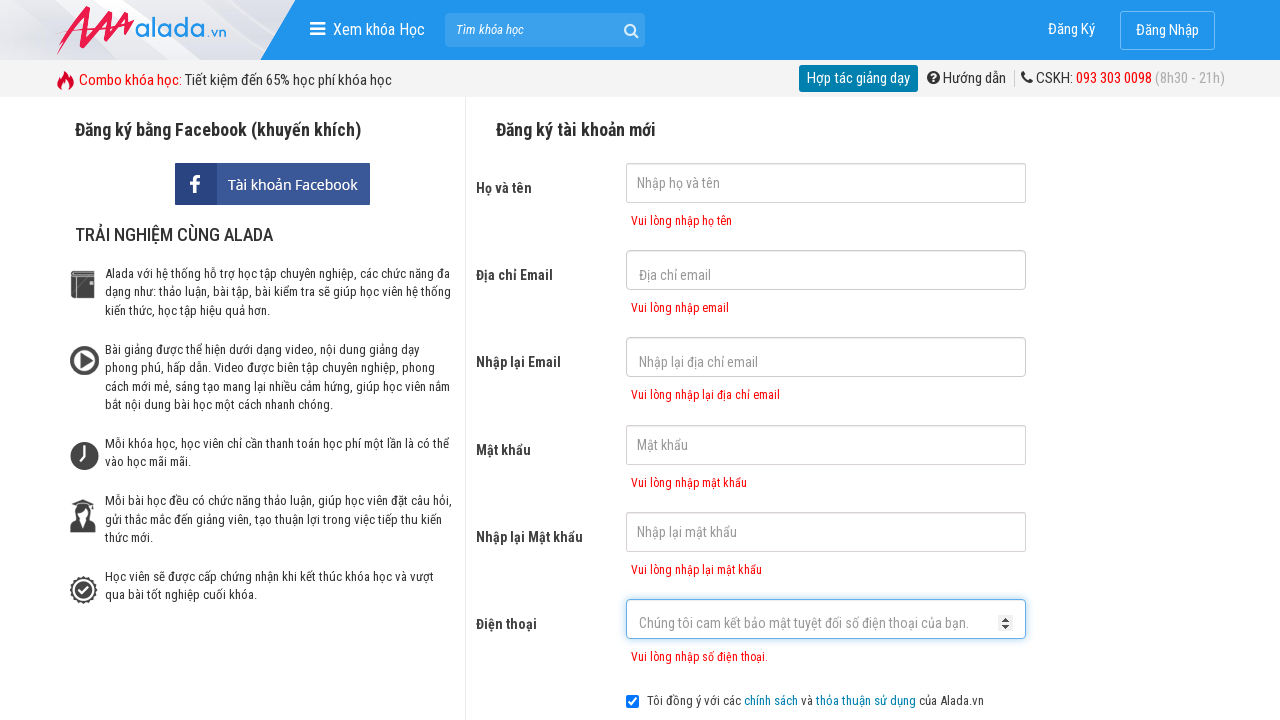

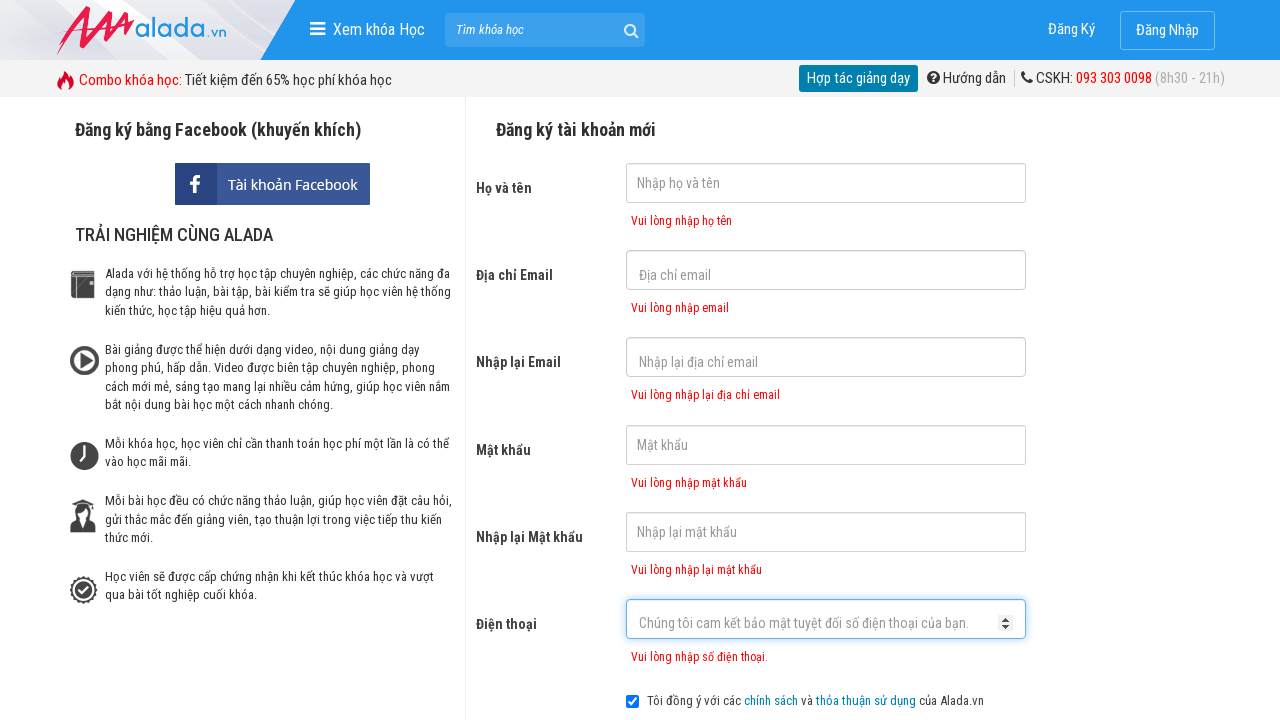